Tests that a todo item is removed when edited to an empty string

Starting URL: https://demo.playwright.dev/todomvc

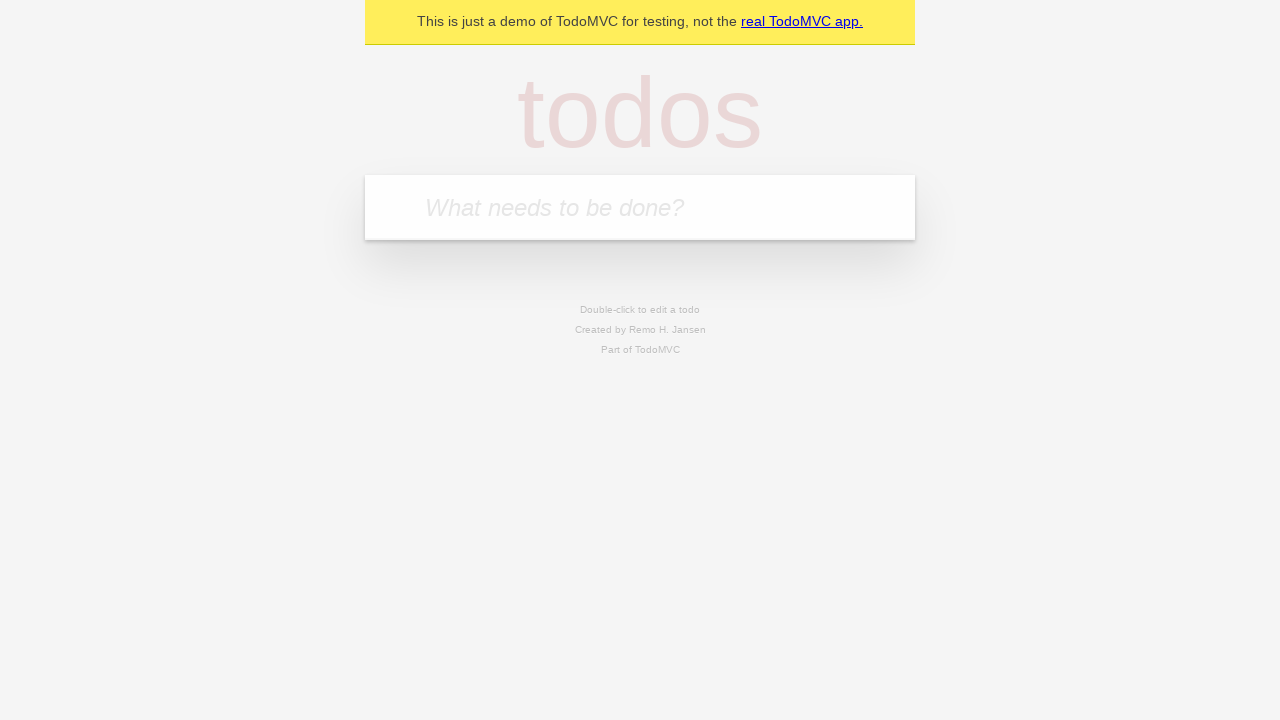

Filled todo input with 'buy some cheese' on internal:attr=[placeholder="What needs to be done?"i]
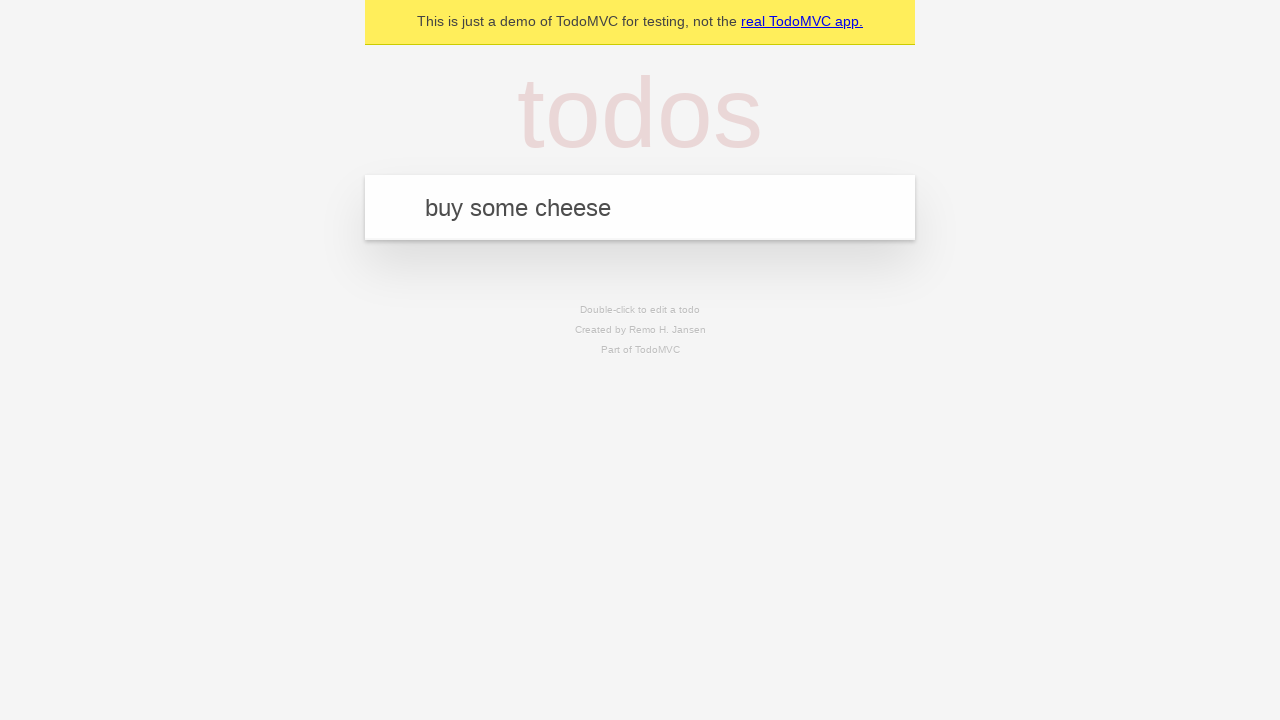

Pressed Enter to create first todo on internal:attr=[placeholder="What needs to be done?"i]
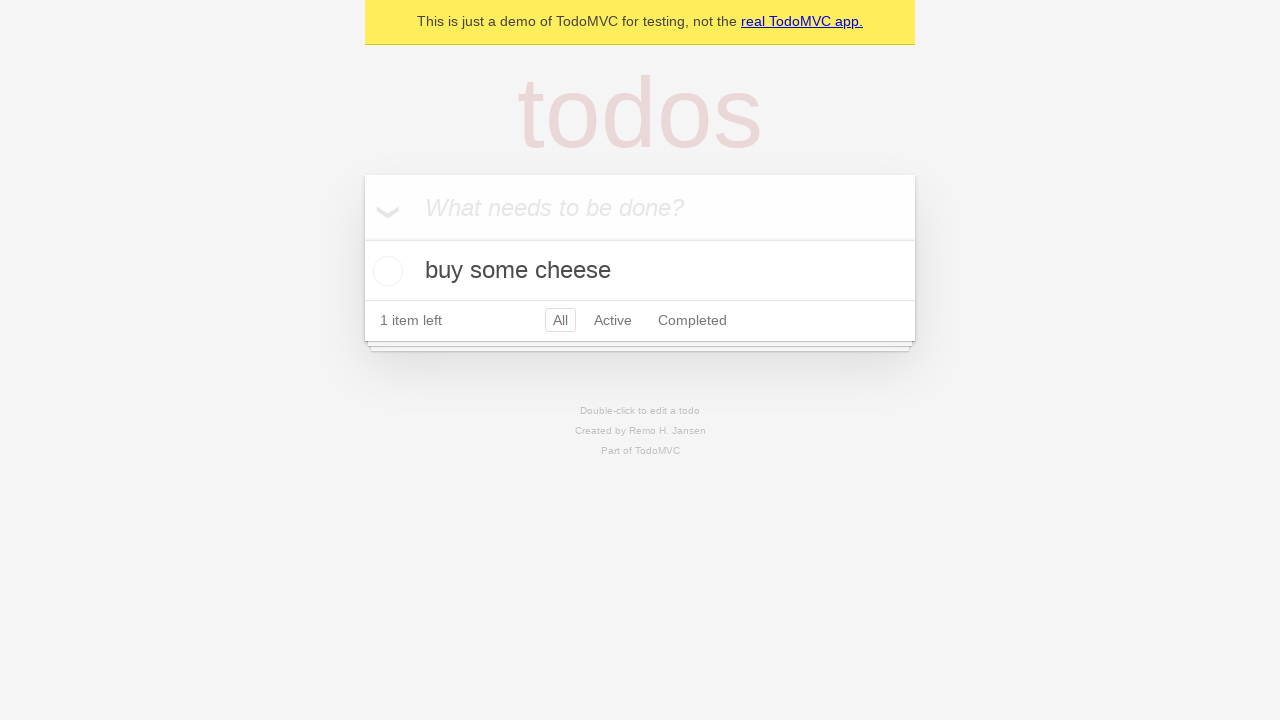

Filled todo input with 'feed the cat' on internal:attr=[placeholder="What needs to be done?"i]
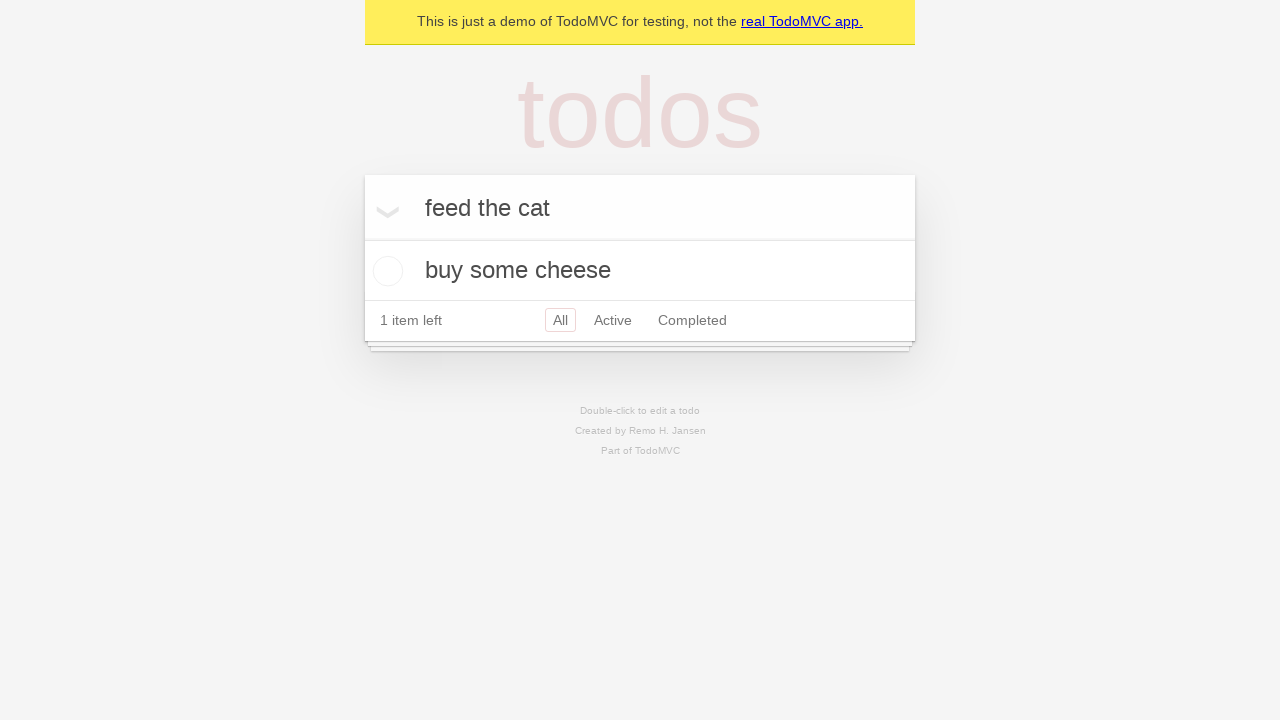

Pressed Enter to create second todo on internal:attr=[placeholder="What needs to be done?"i]
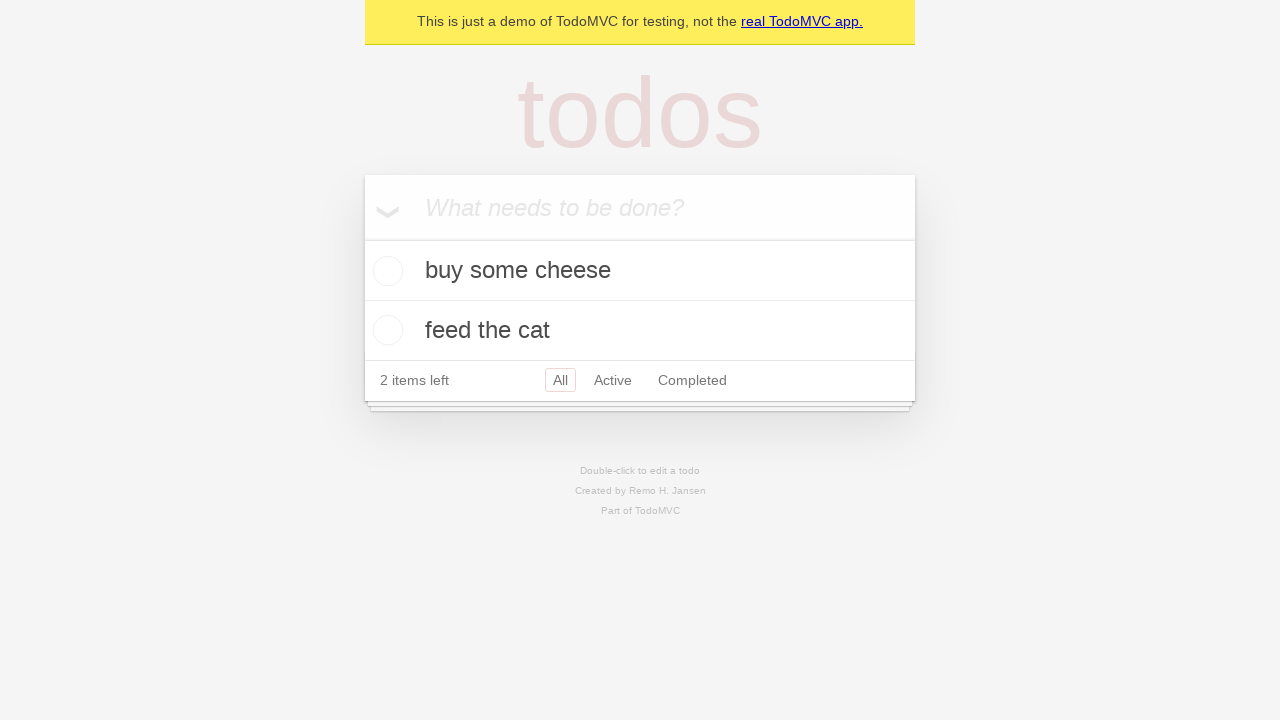

Filled todo input with 'book a doctors appointment' on internal:attr=[placeholder="What needs to be done?"i]
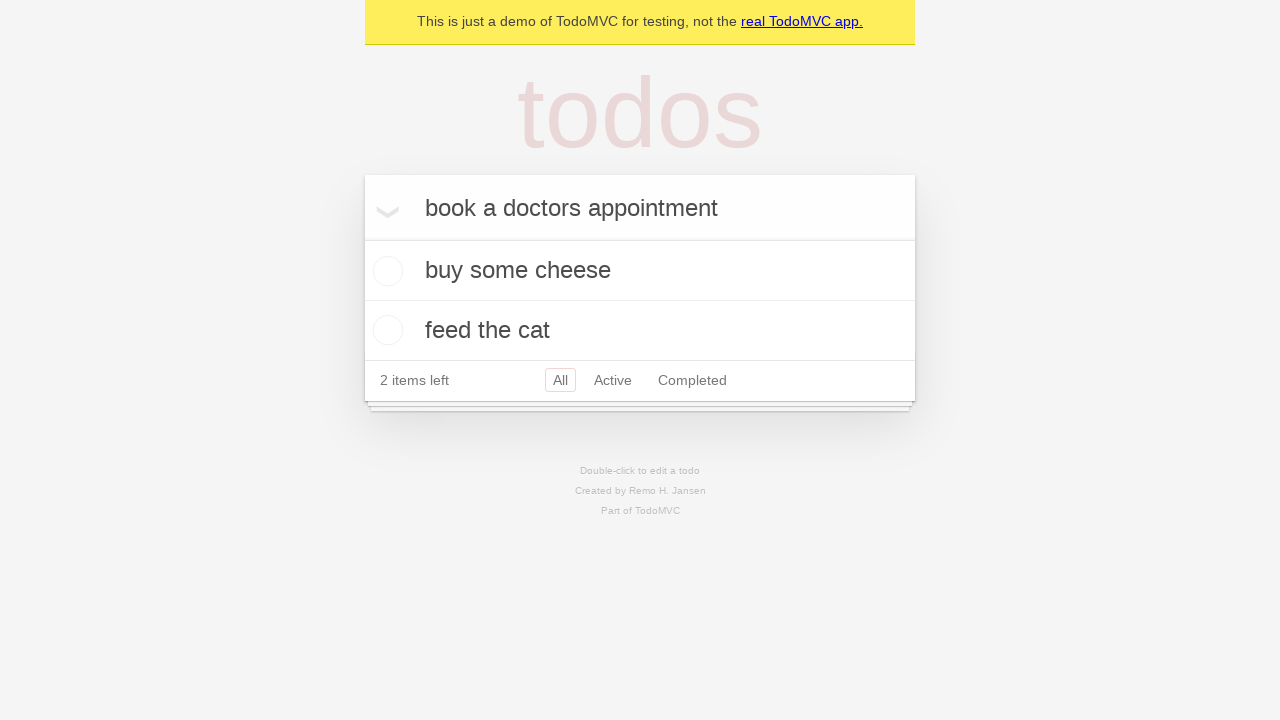

Pressed Enter to create third todo on internal:attr=[placeholder="What needs to be done?"i]
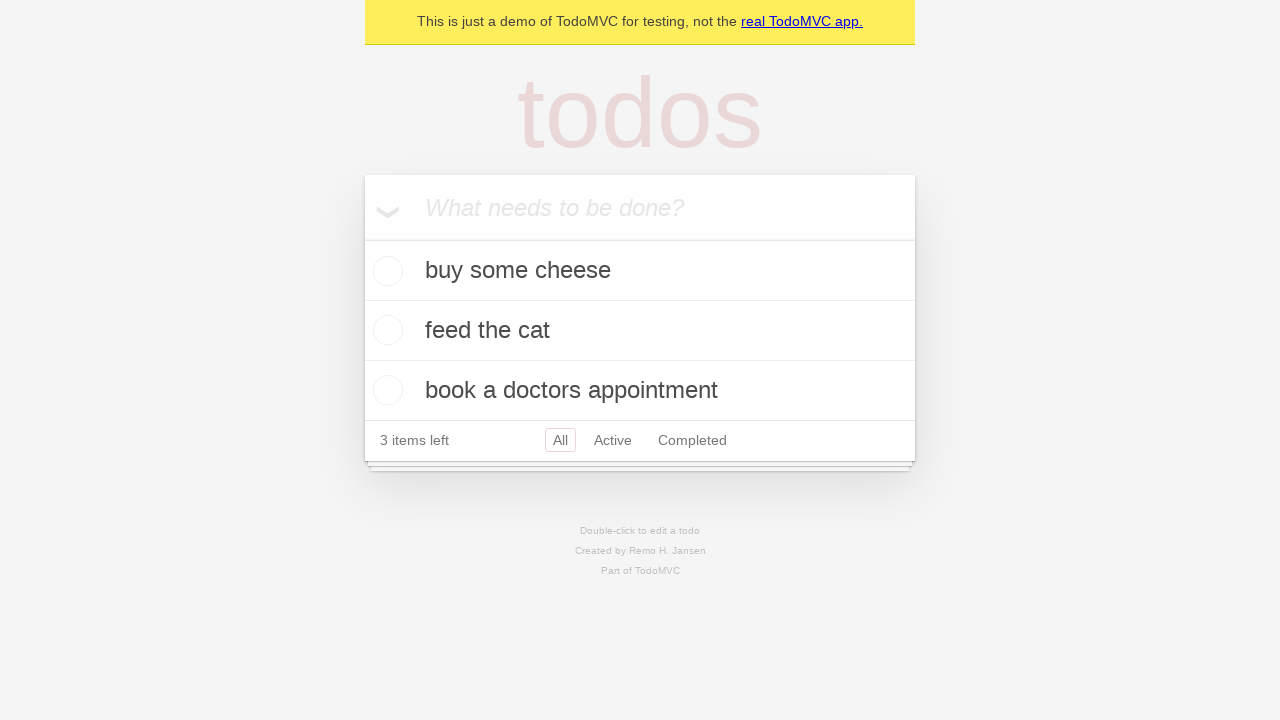

Double-clicked second todo item to enter edit mode at (640, 331) on [data-testid='todo-item'] >> nth=1
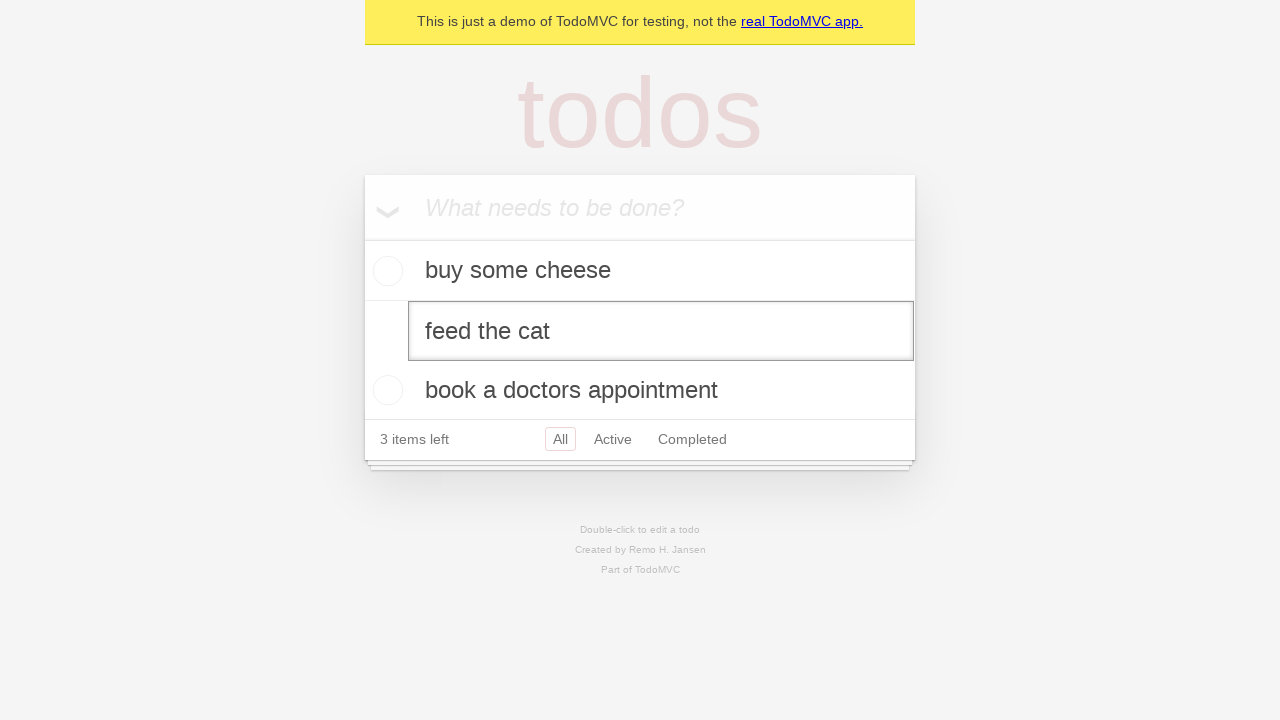

Cleared the edit field to remove todo text on [data-testid='todo-item'] >> nth=1 >> internal:role=textbox[name="Edit"i]
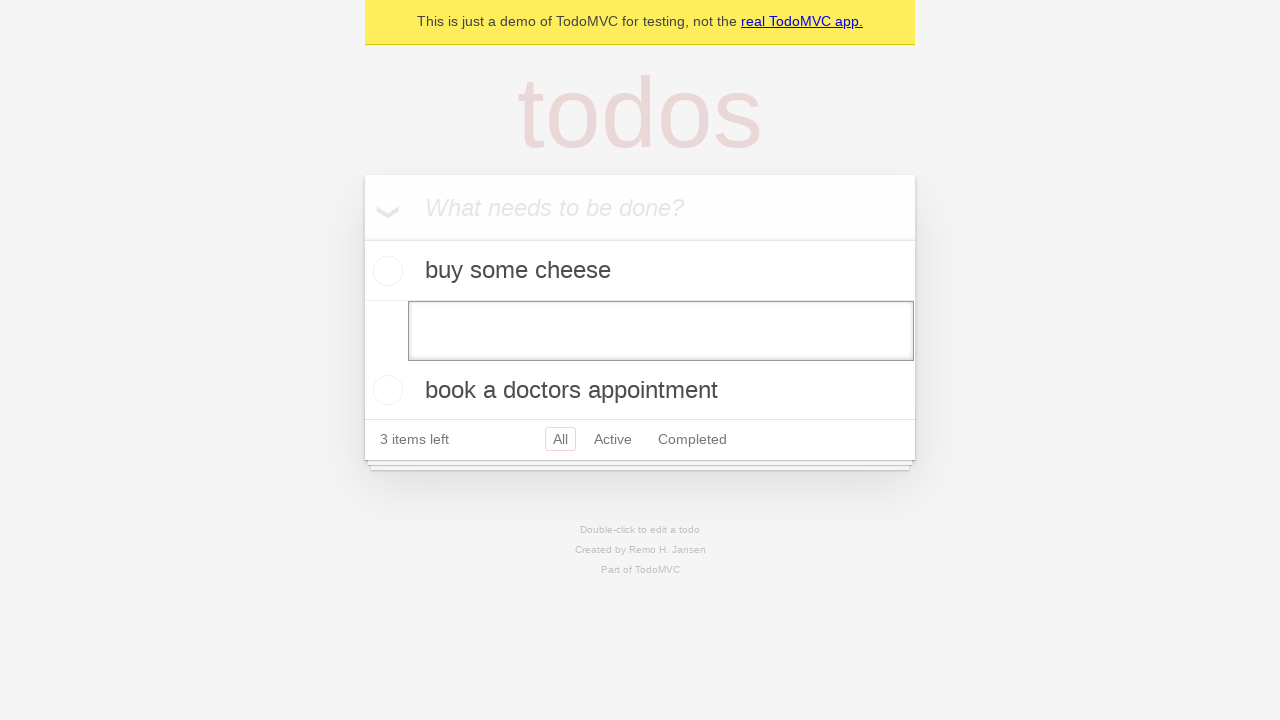

Pressed Enter to confirm deletion of empty todo item on [data-testid='todo-item'] >> nth=1 >> internal:role=textbox[name="Edit"i]
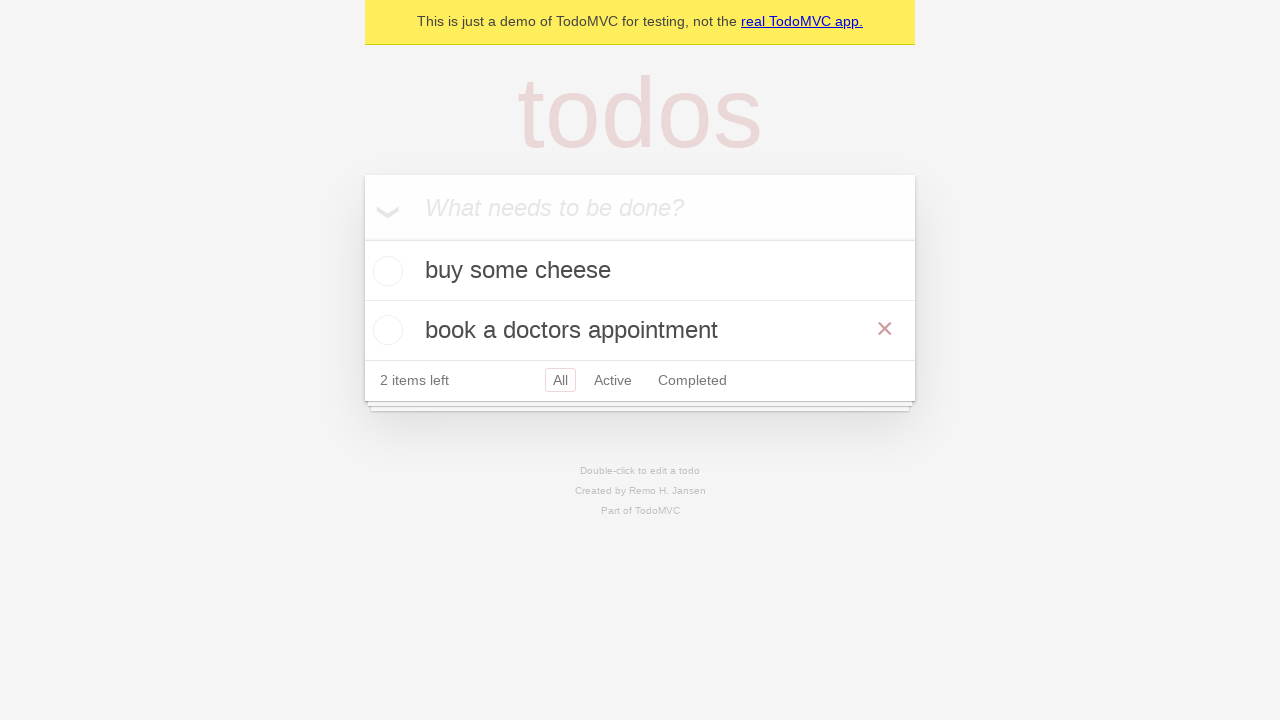

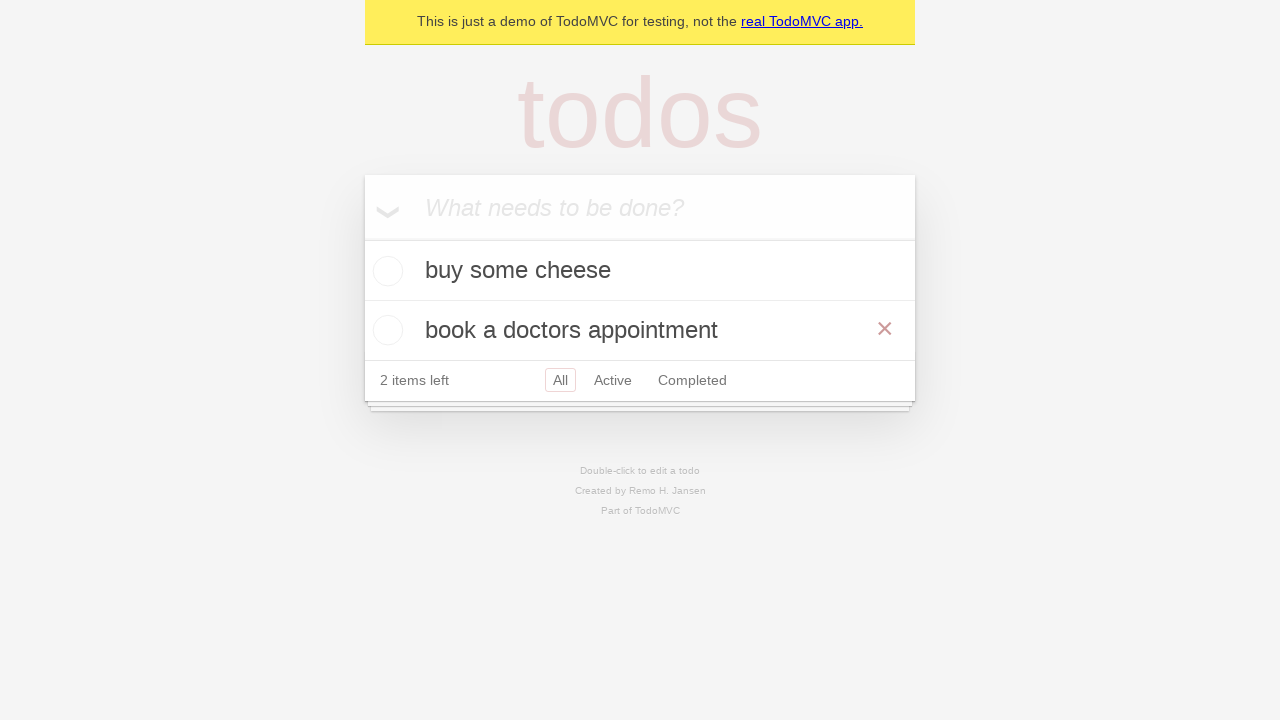